Tests JavaScript prompt alert handling by clicking a button that triggers a prompt, entering text into the prompt, and accepting it

Starting URL: https://demoqa.com/alerts

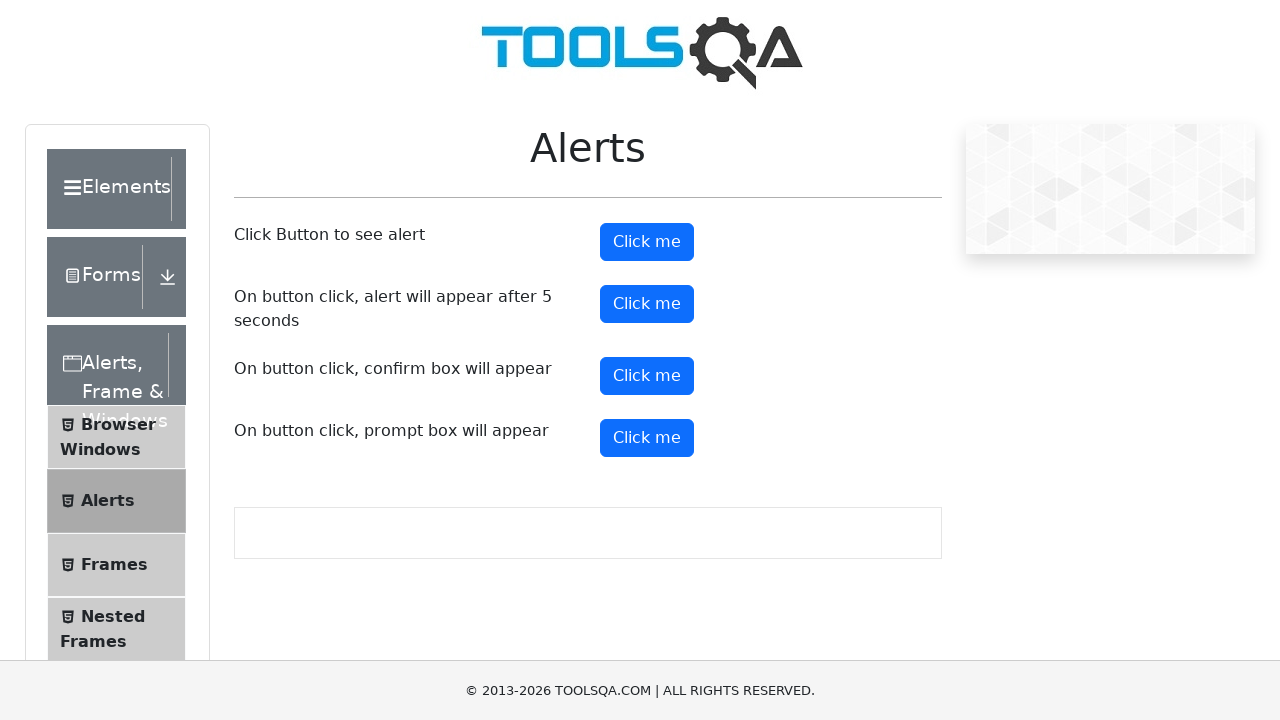

Set up dialog handler to accept prompt with text 'TestUser'
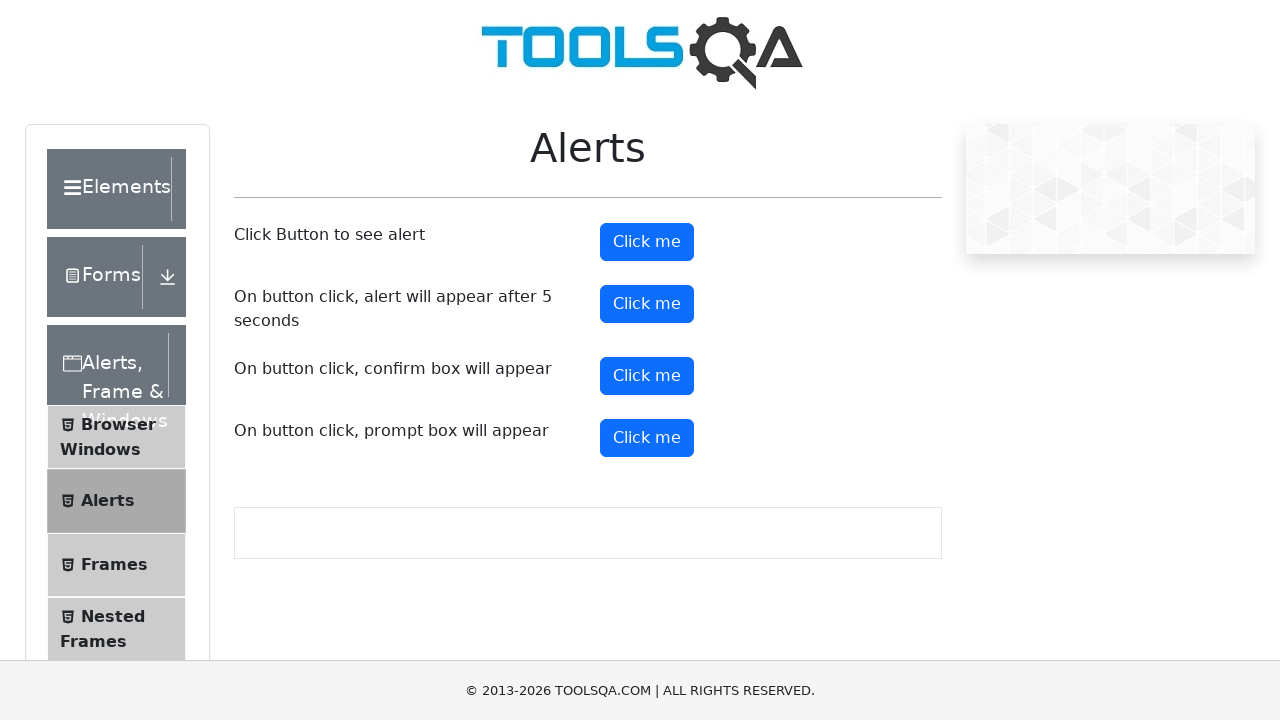

Clicked prompt button to trigger alert at (647, 438) on button#promtButton
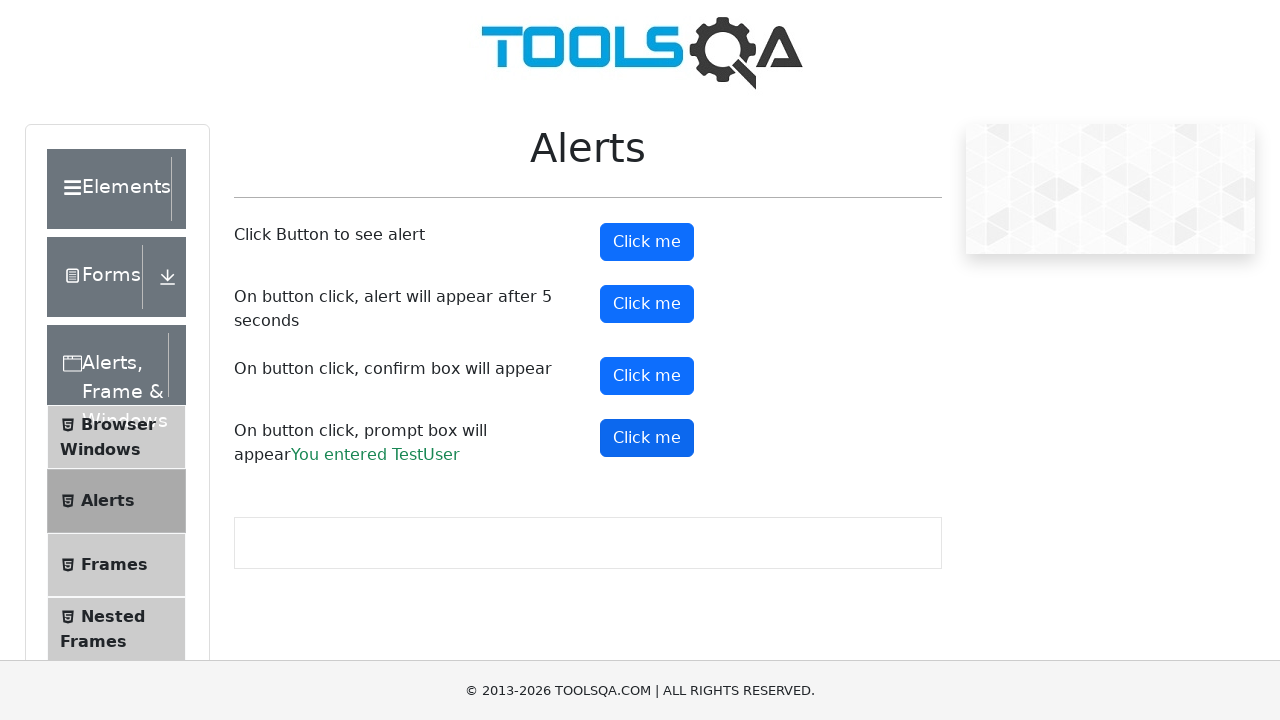

Prompt result element loaded, confirming prompt was accepted
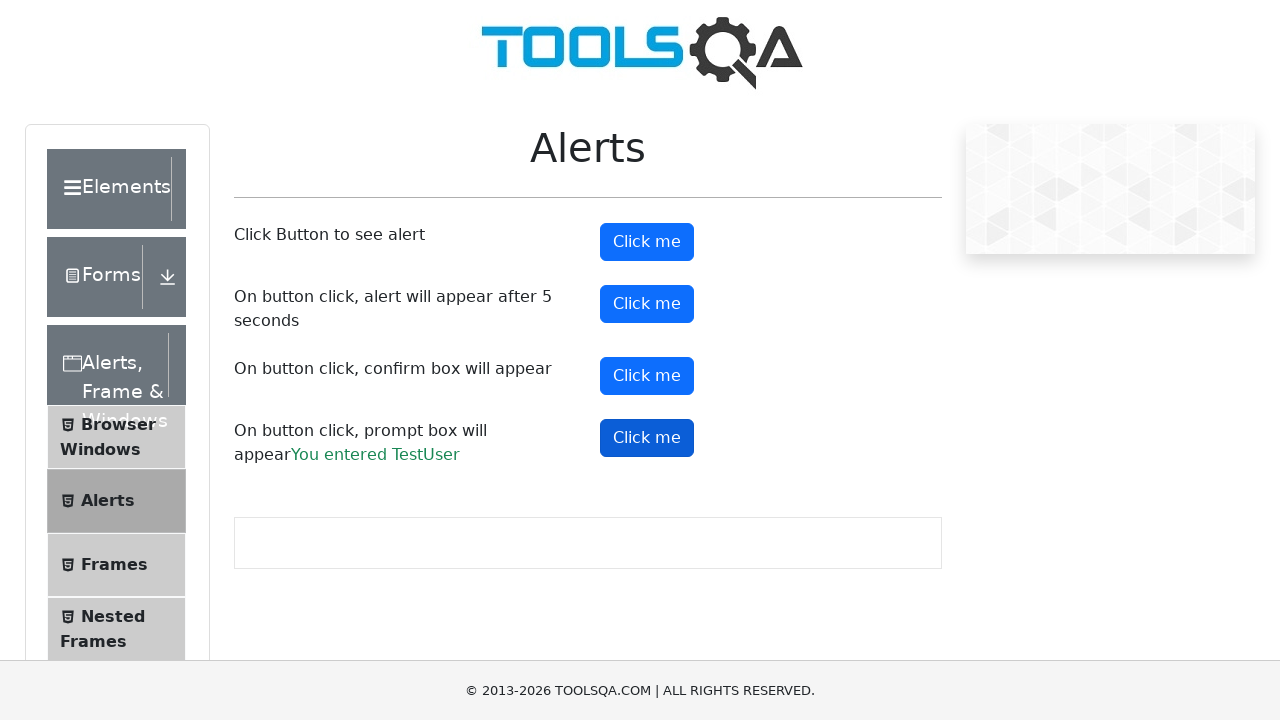

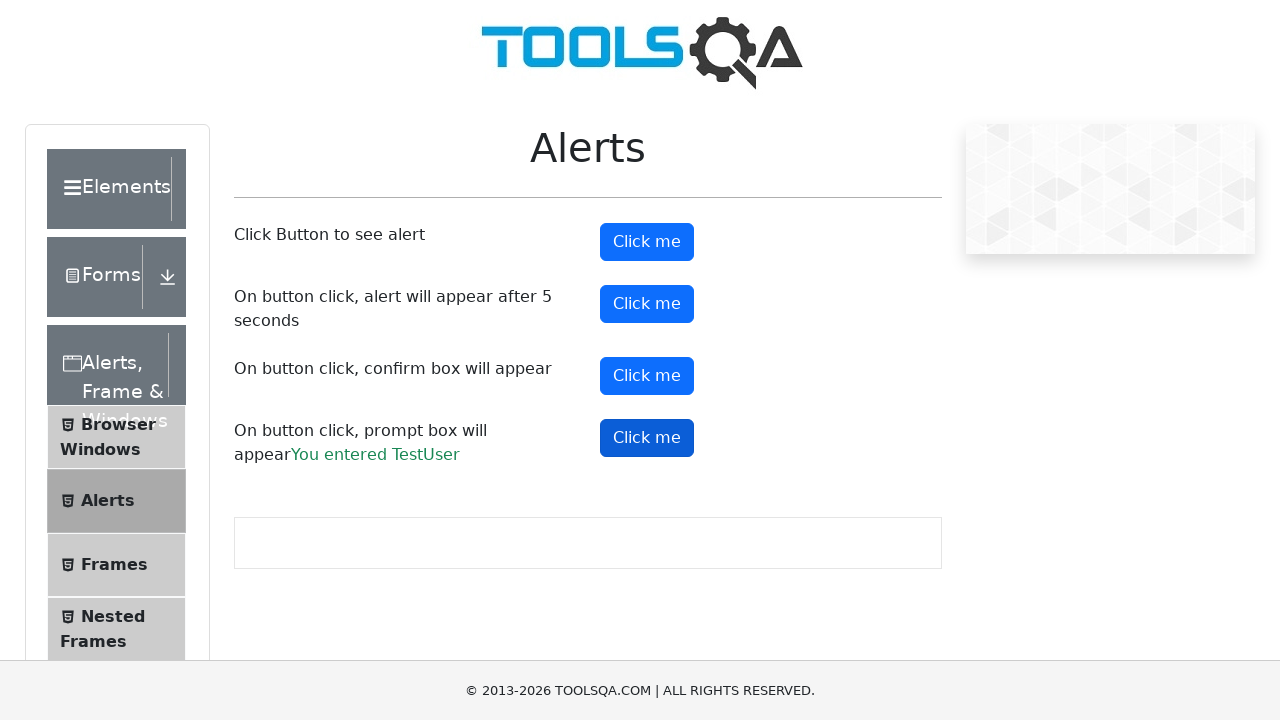